Tests handling of radio buttons and checkboxes on a practice site by checking display status, enabled status, selection status, and clicking to select/deselect various checkbox and radio button elements.

Starting URL: https://chandanachaitanya.github.io/selenium-practice-site/

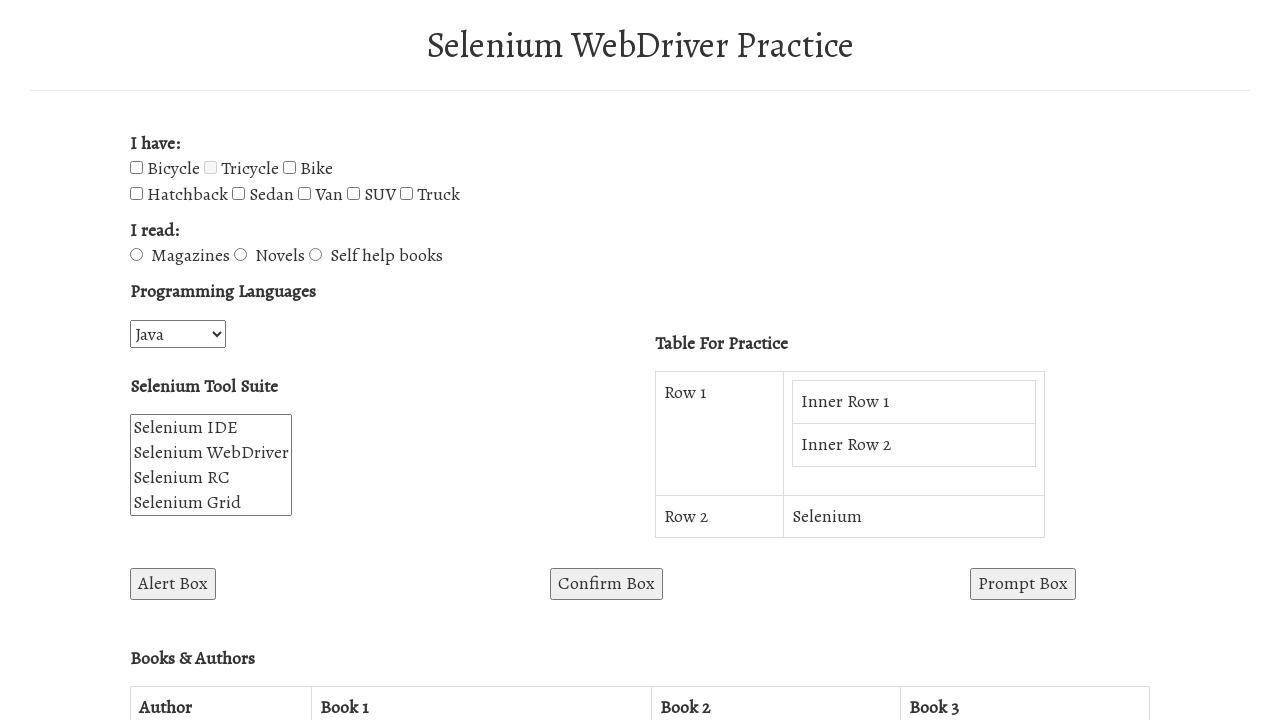

Located tricycle checkbox and checked if visible
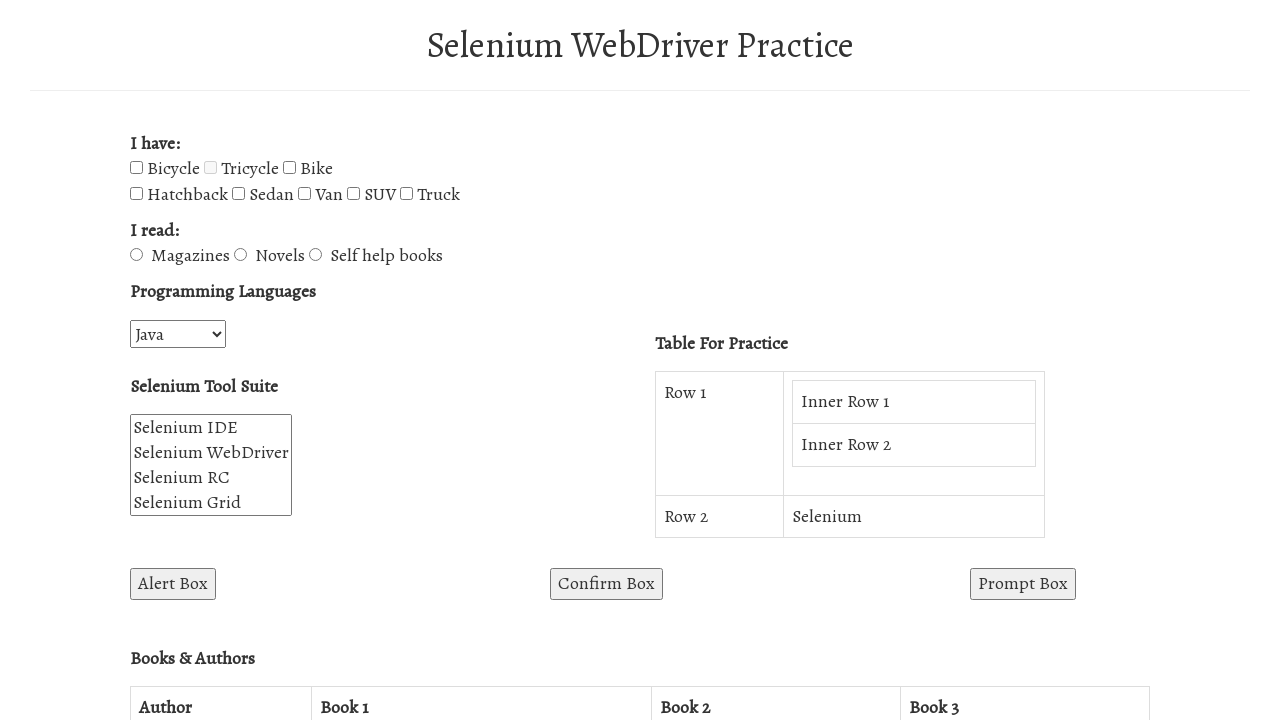

Checked if tricycle checkbox is enabled
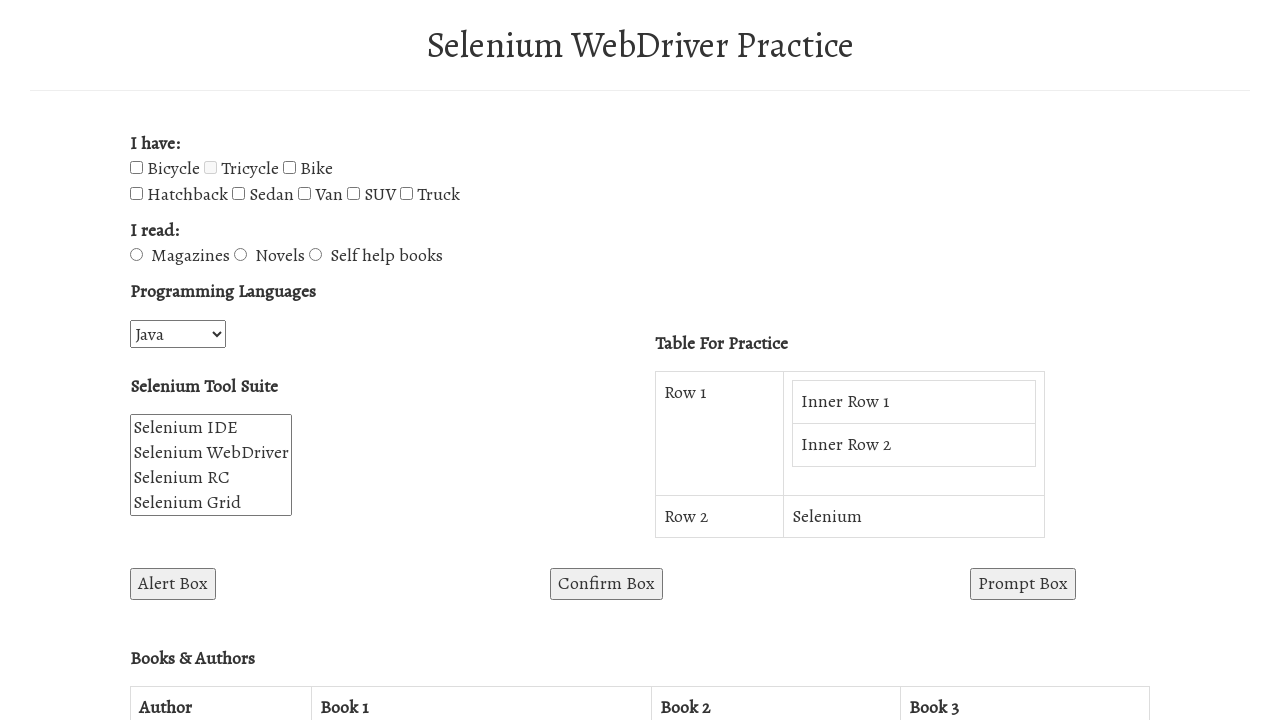

Located all checkboxes on the page, found 8 total
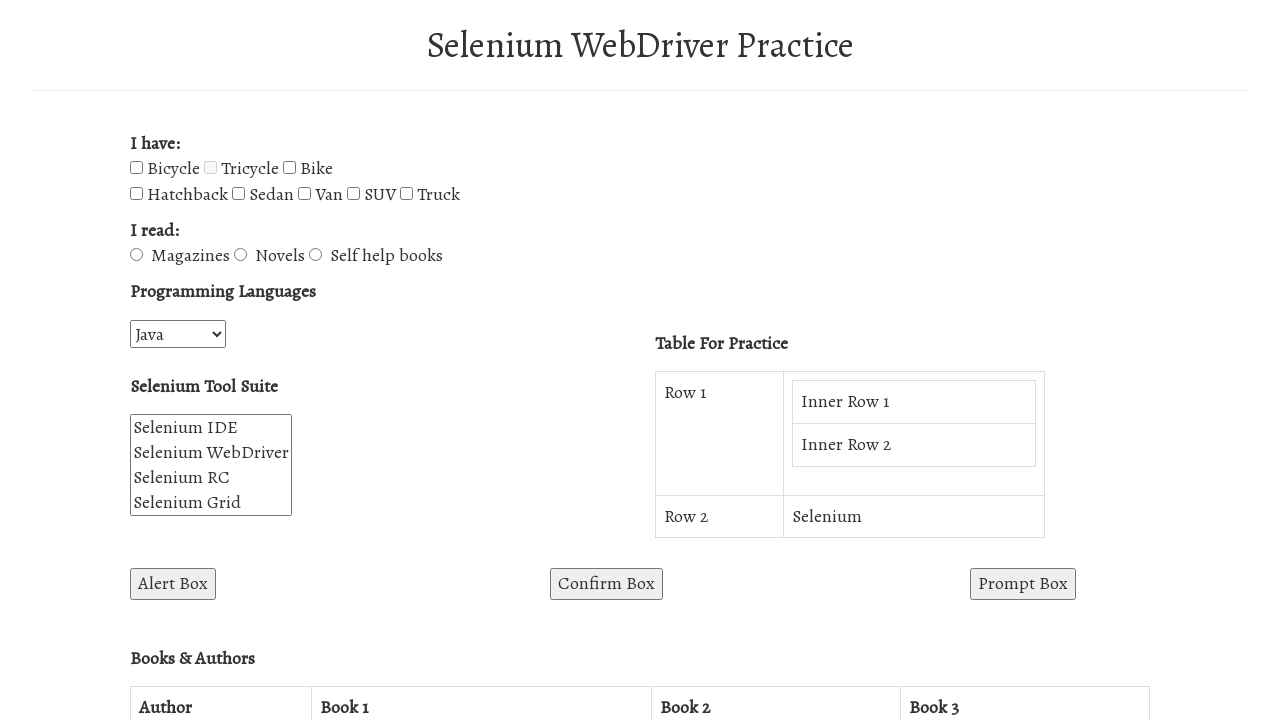

Checked initial selection status of Van checkbox: False
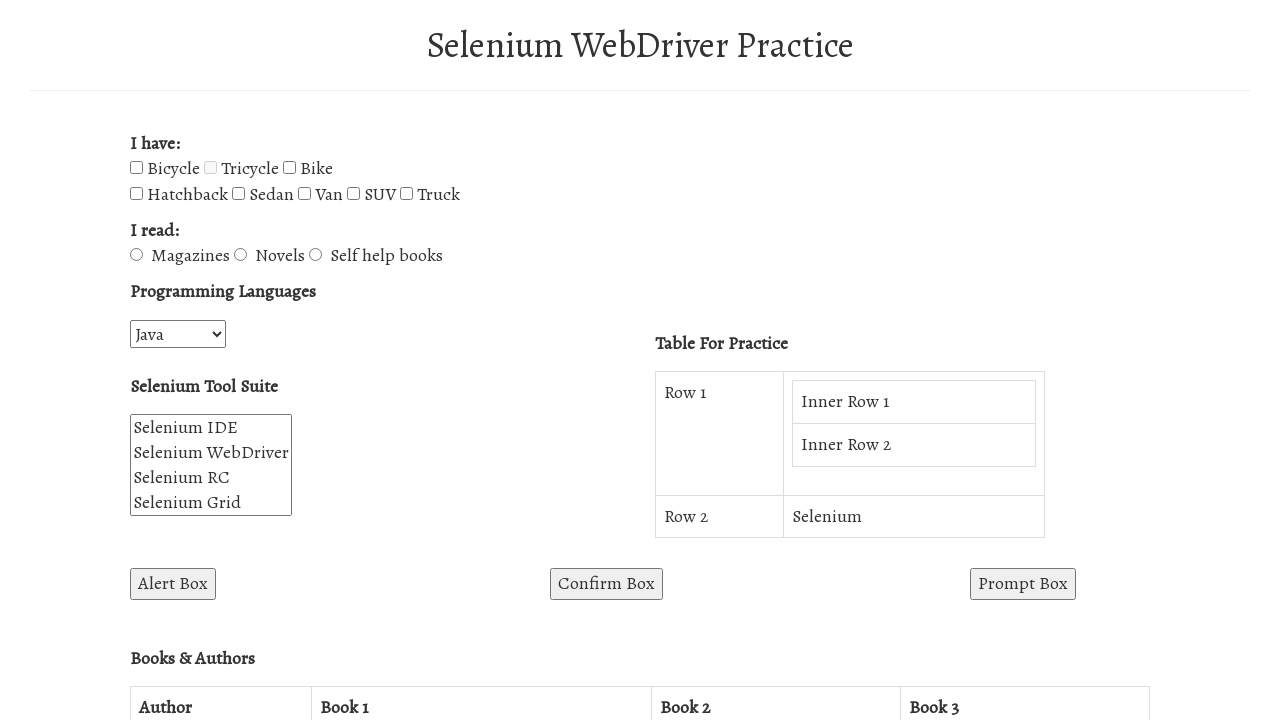

Clicked Van checkbox to toggle selection at (304, 194) on input[type='checkbox'] >> nth=5
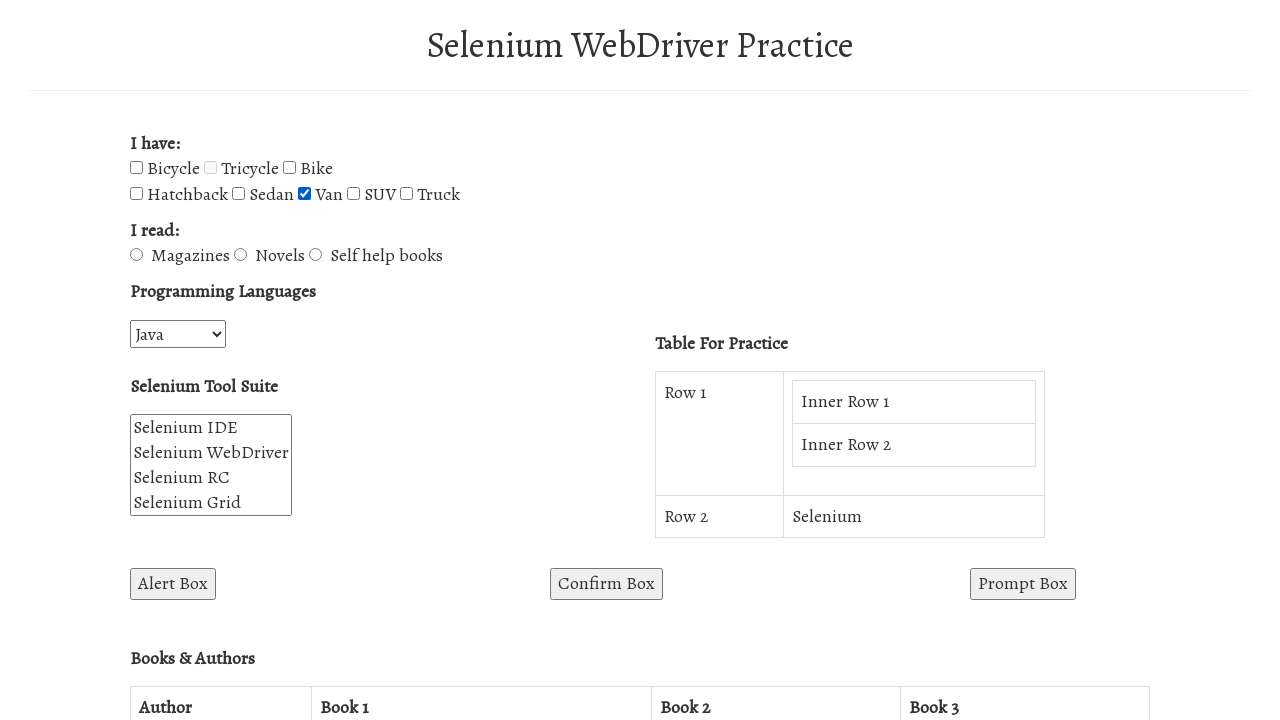

Checked selection status of Van checkbox after toggle: True
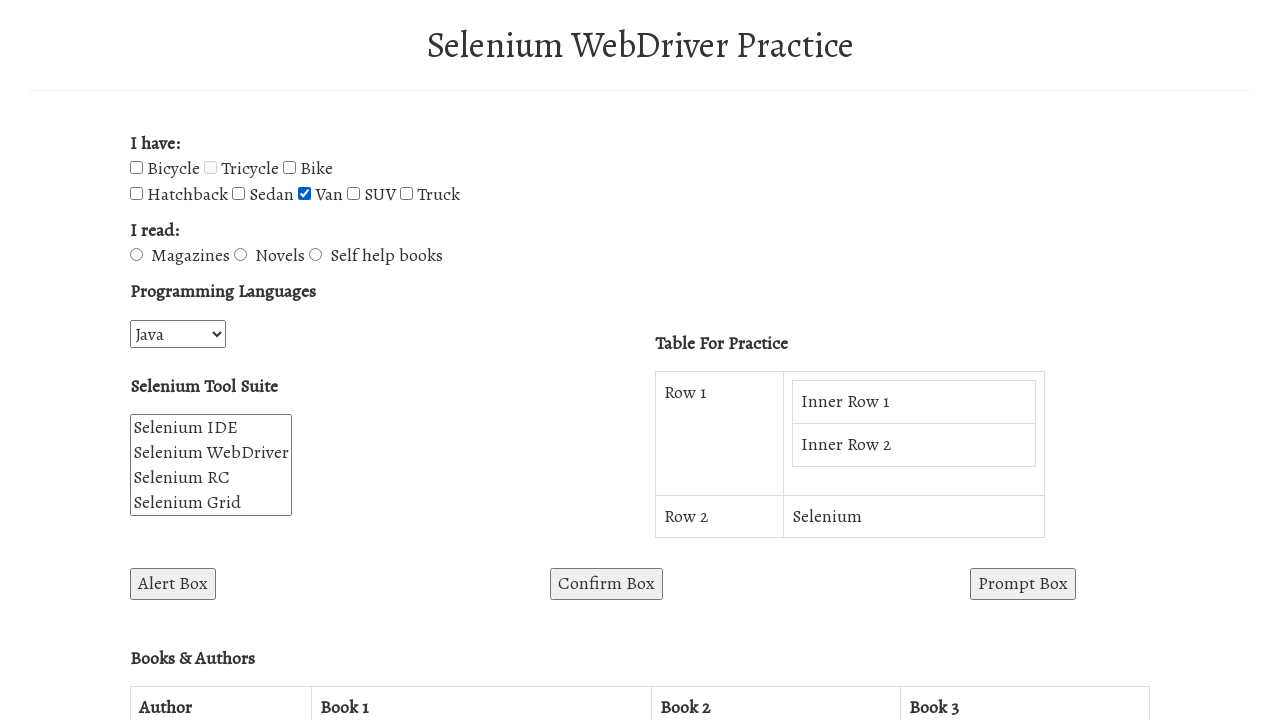

Checked initial selection status of SUV checkbox: False
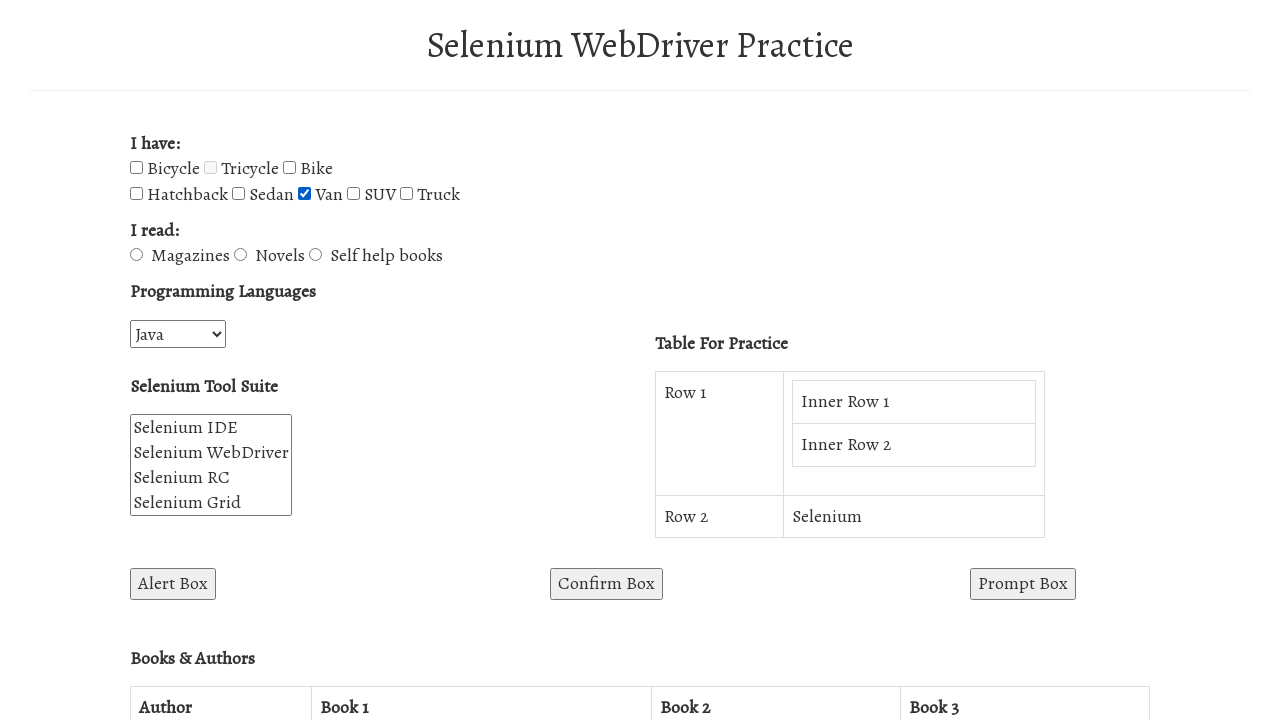

Clicked SUV checkbox to toggle selection at (354, 194) on input[type='checkbox'] >> nth=6
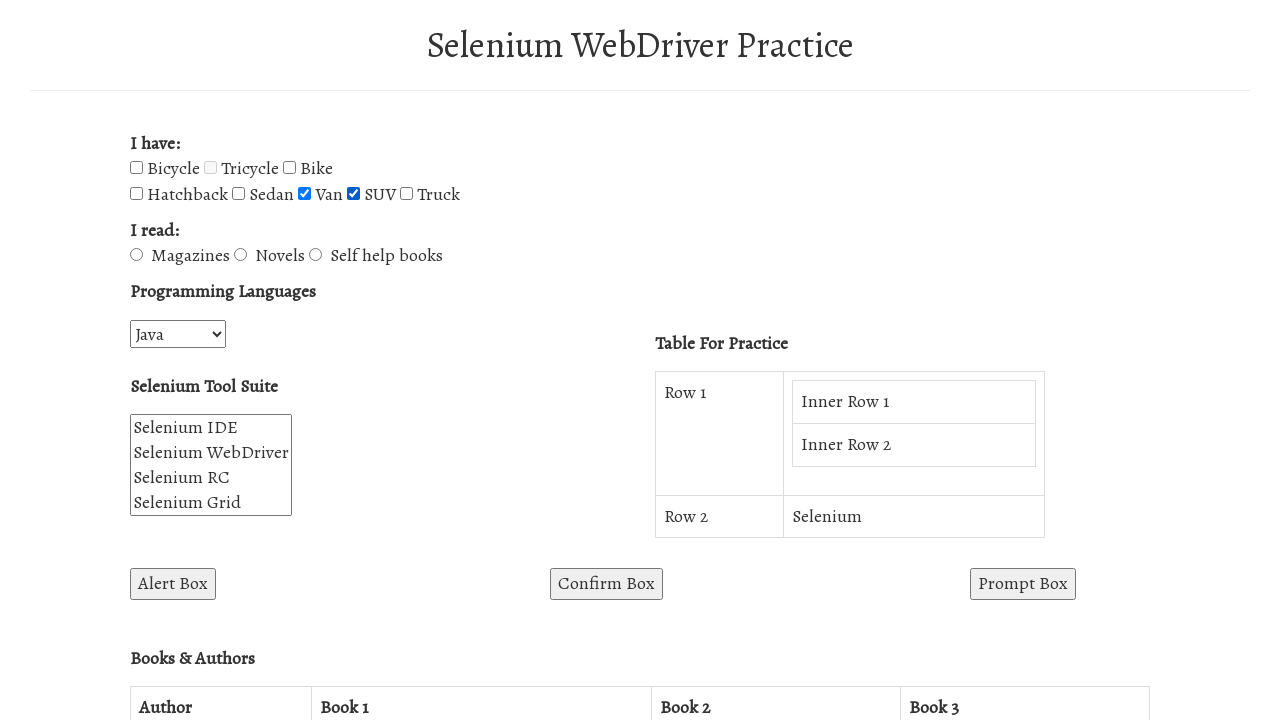

Checked selection status of SUV checkbox after toggle: True
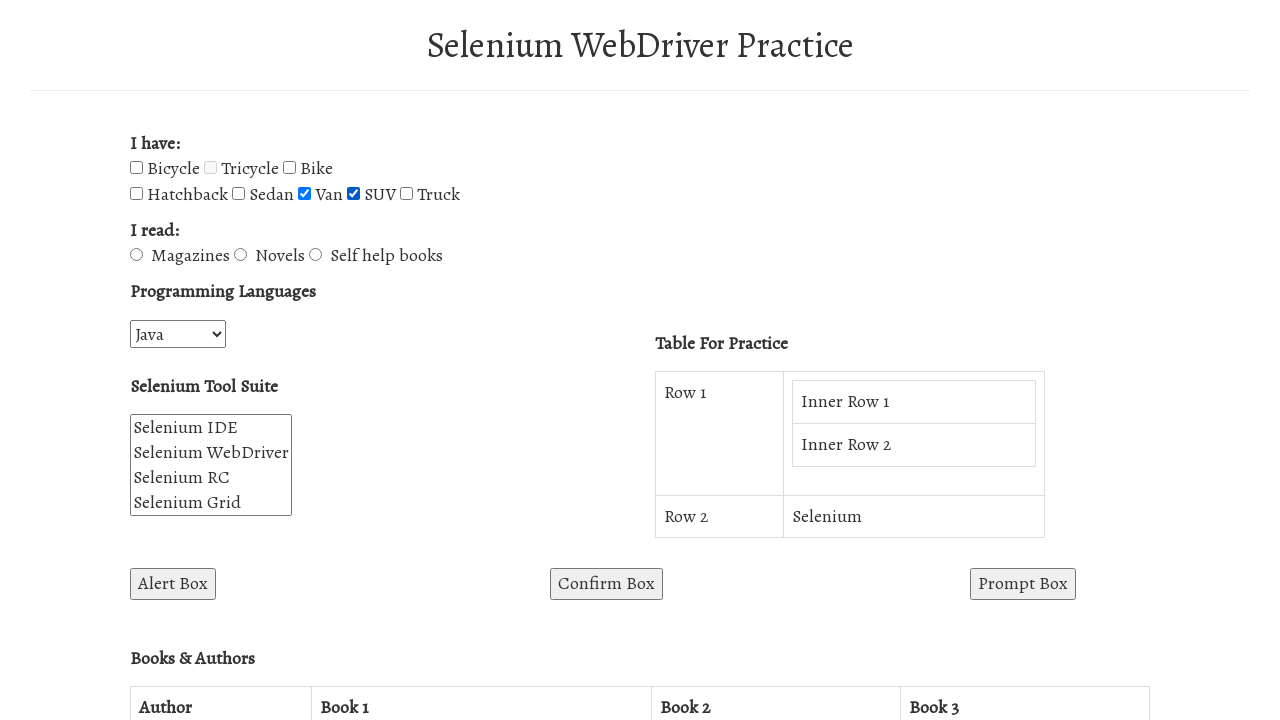

Located sedan checkbox
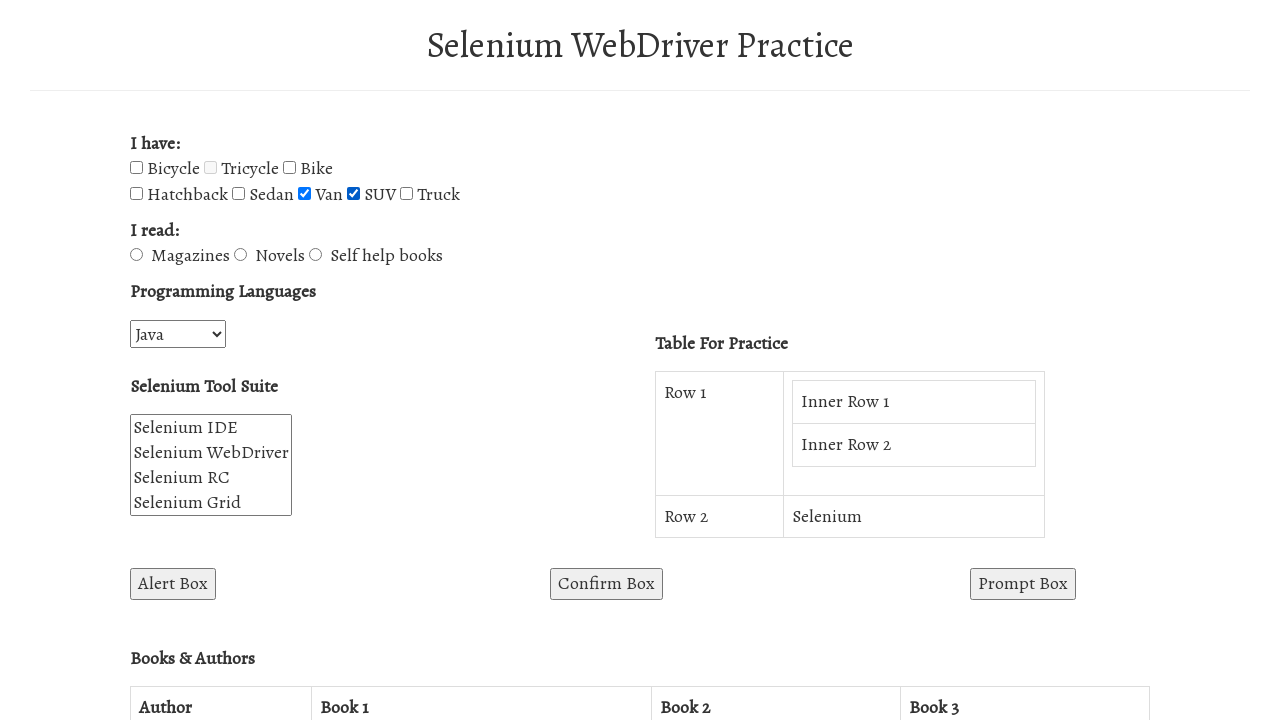

Clicked sedan checkbox (toggle 1 of 2) at (238, 194) on input[name='vehicle5']
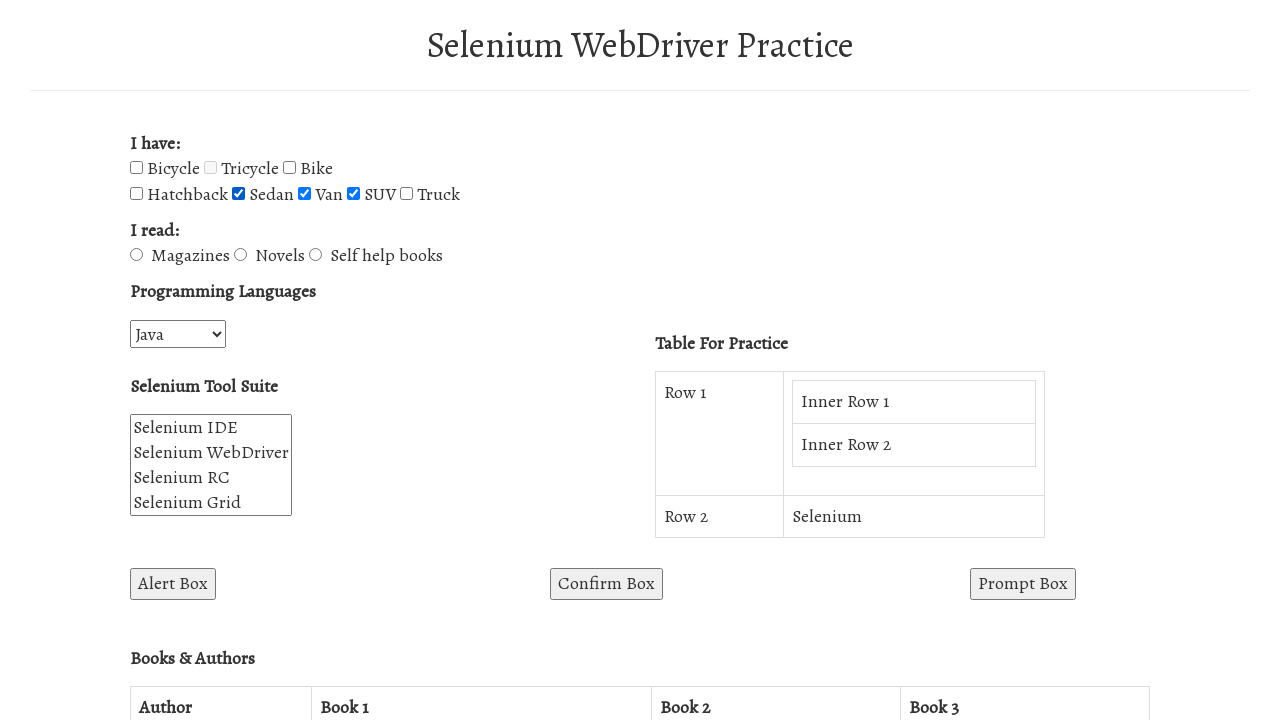

Checked sedan checkbox selection status after toggle 1: True
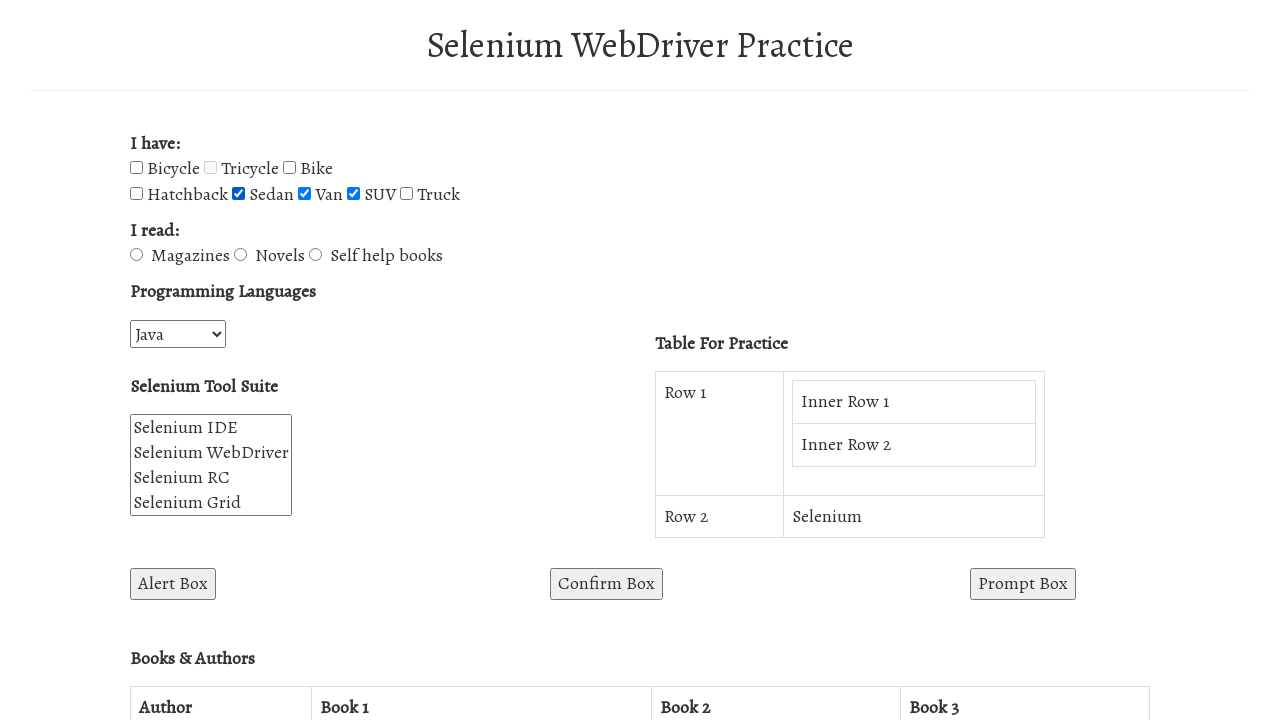

Clicked sedan checkbox (toggle 2 of 2) at (238, 194) on input[name='vehicle5']
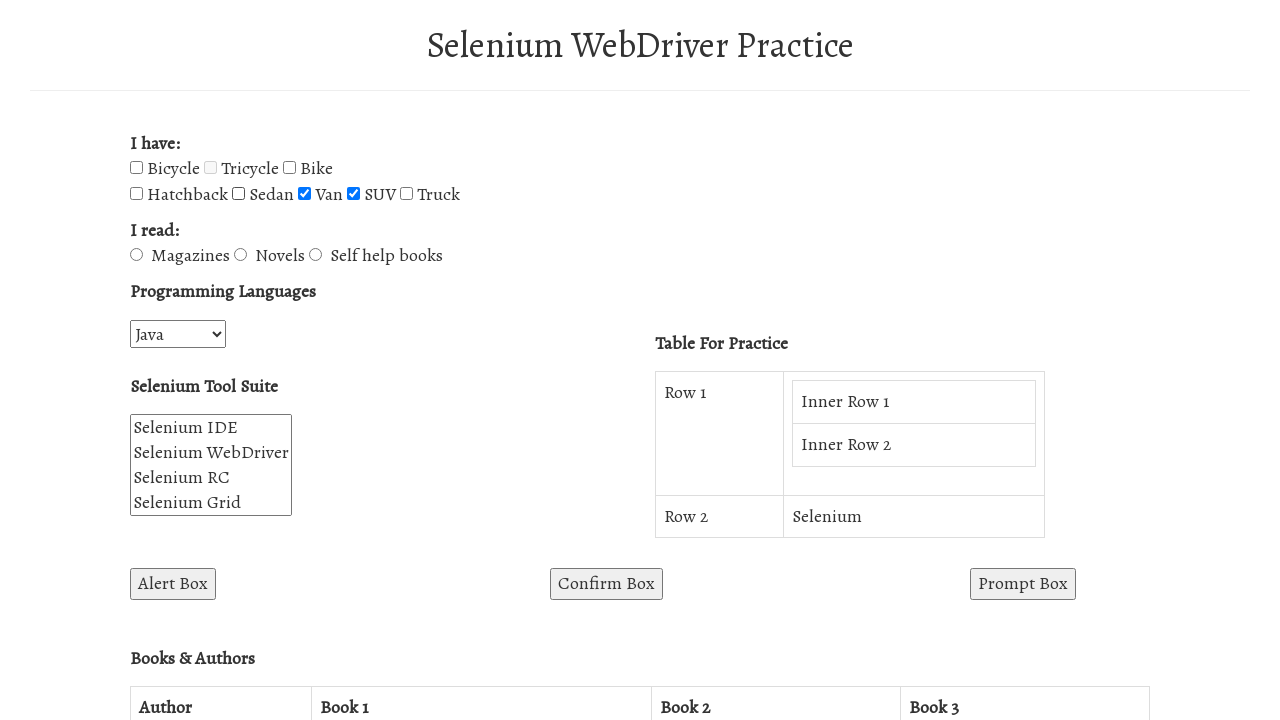

Checked sedan checkbox selection status after toggle 2: False
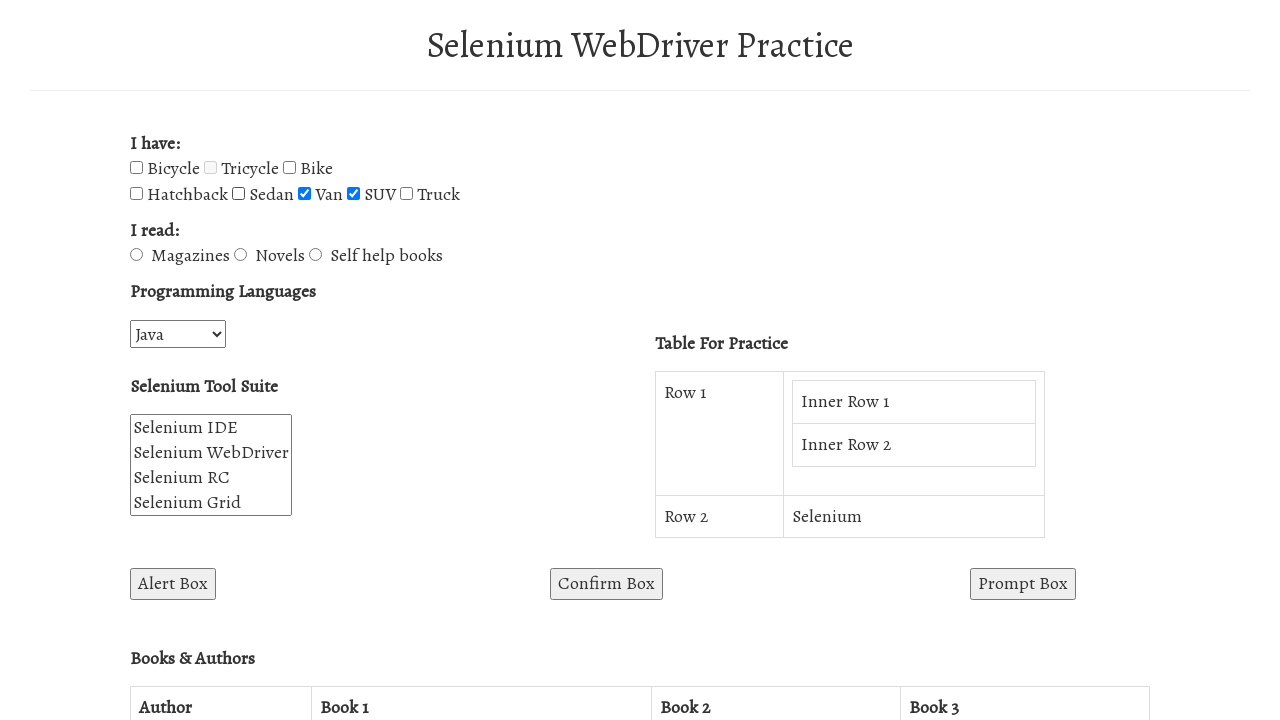

Located magazines radio button
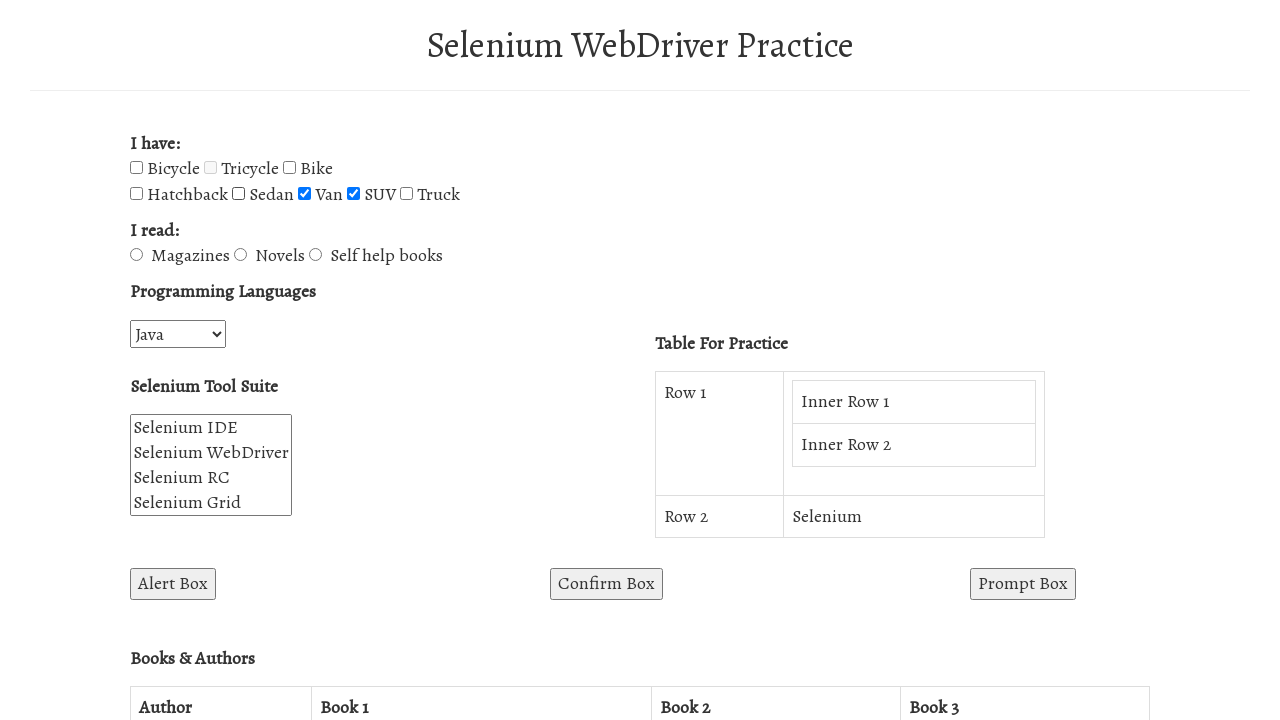

Clicked magazines radio button to select it at (136, 255) on input[value='Magazines']
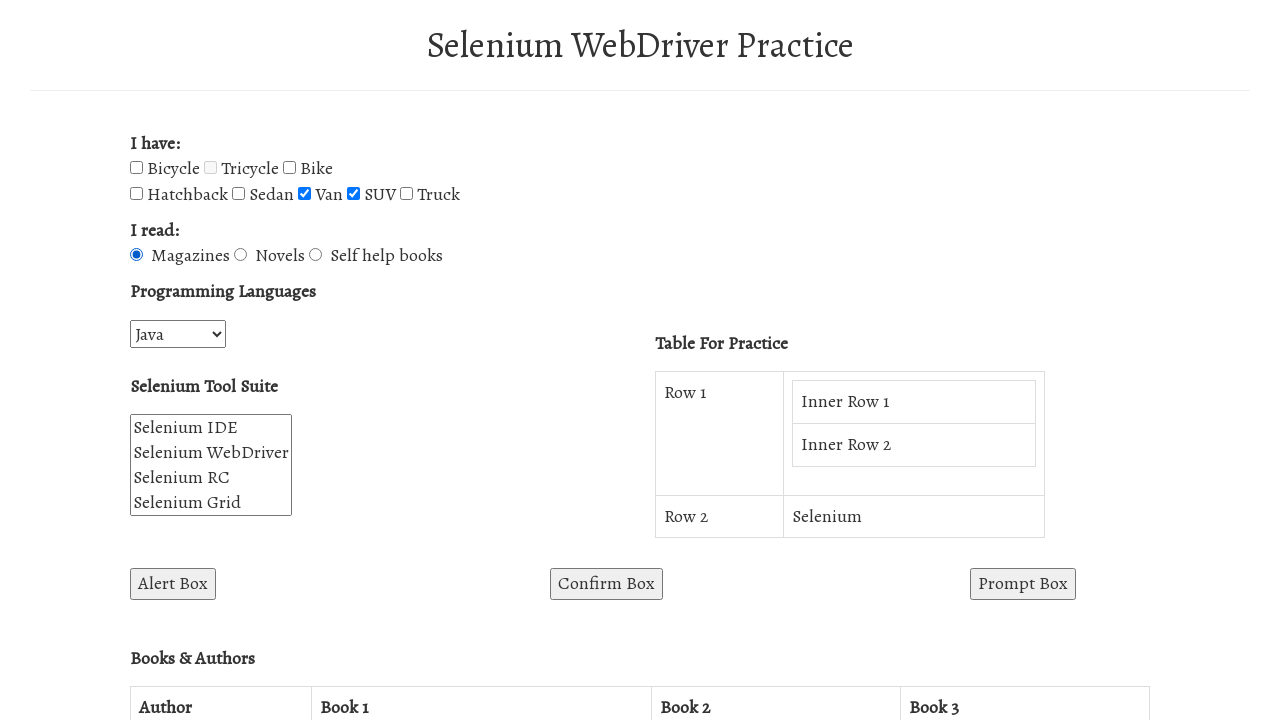

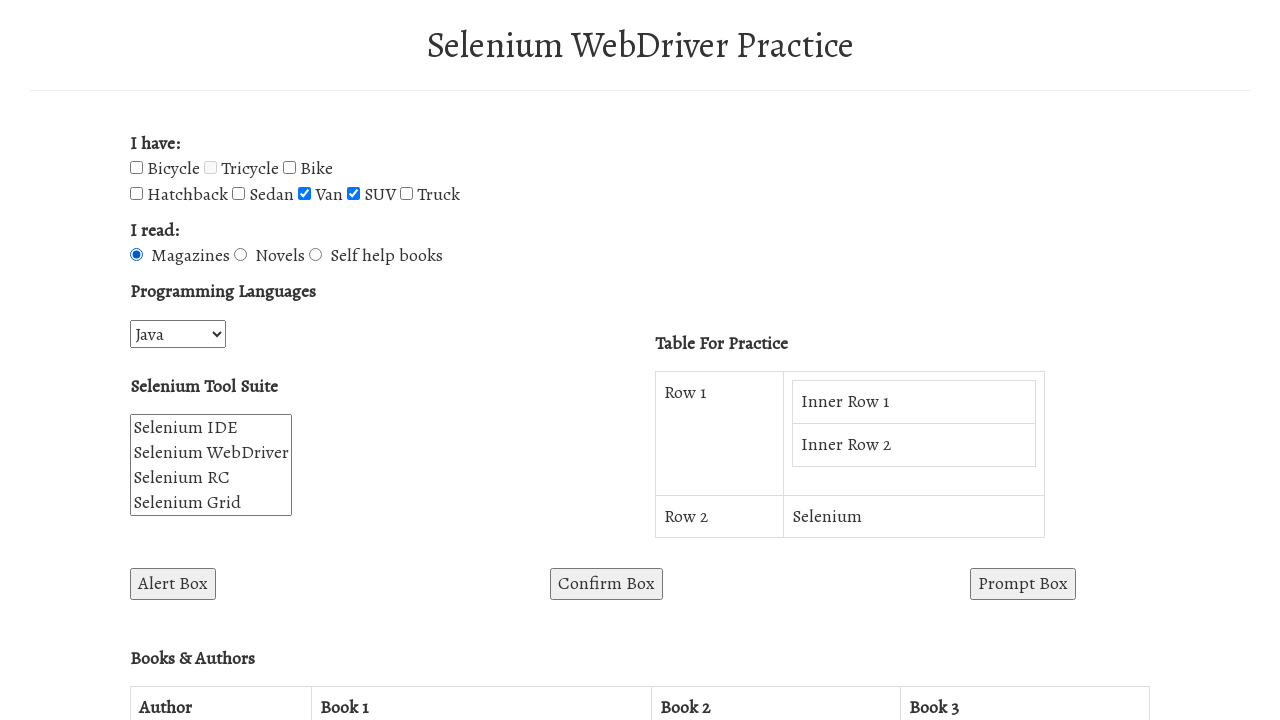